Opens the Flipkart homepage and verifies the page loads successfully

Starting URL: https://www.flipkart.com/

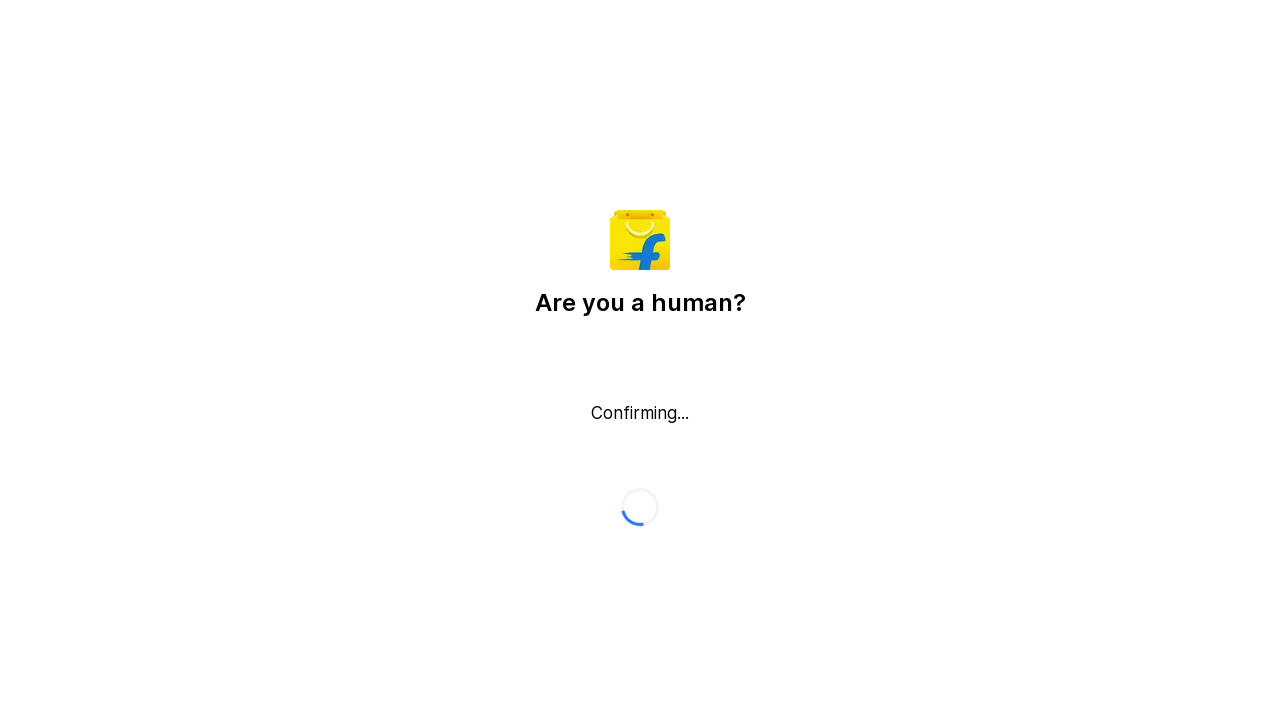

Waited for DOM content to be loaded on Flipkart homepage
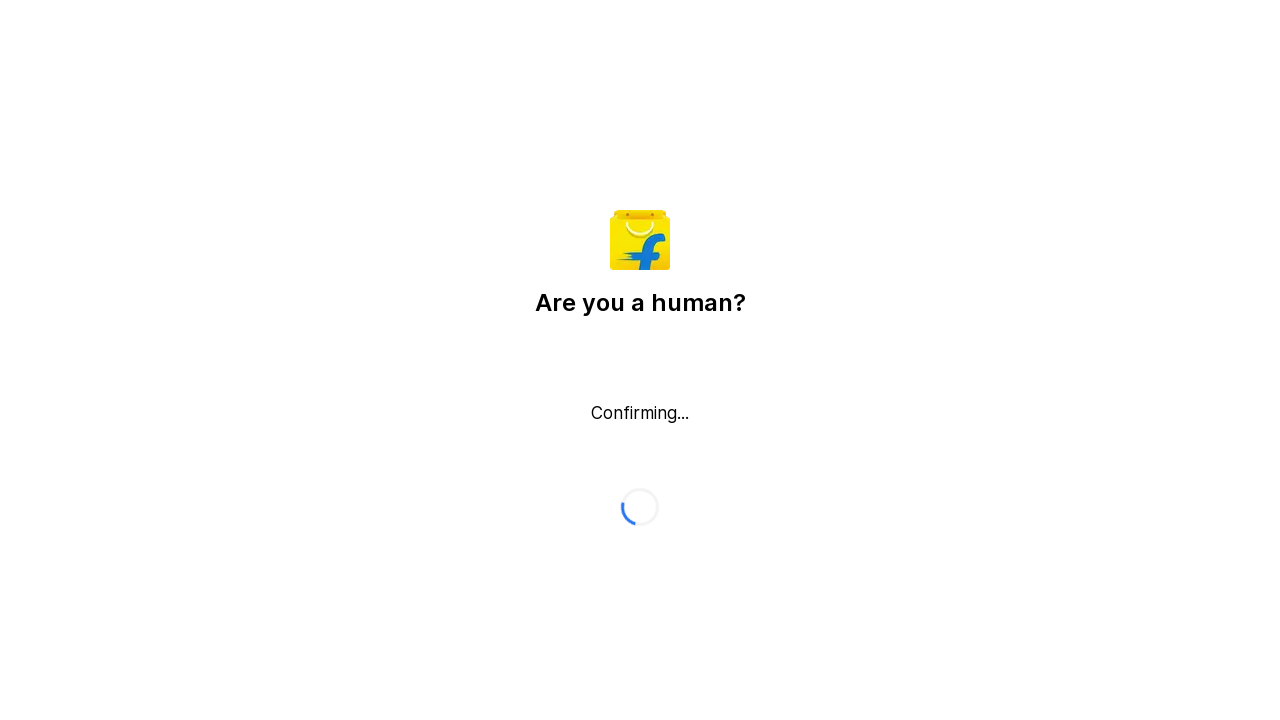

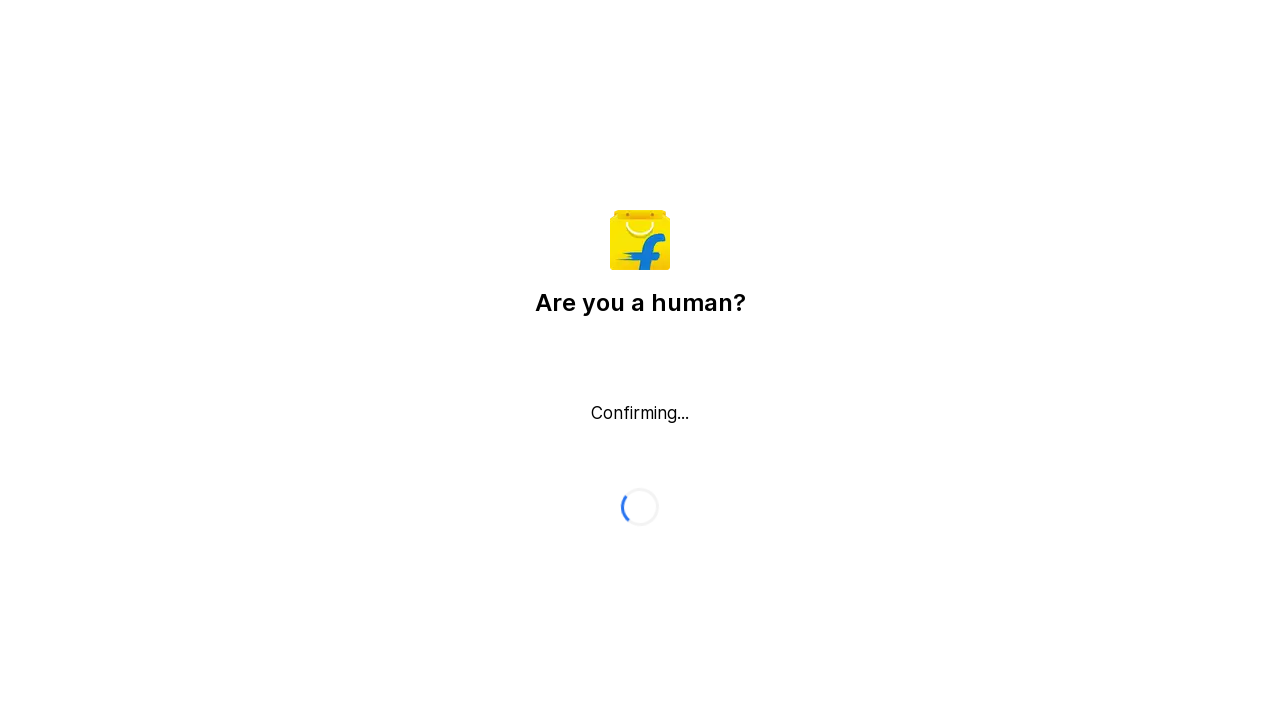